Tests basic browser window manipulation by navigating to a website, minimizing the window, waiting briefly, and then maximizing the window.

Starting URL: http://vctcpune.com/

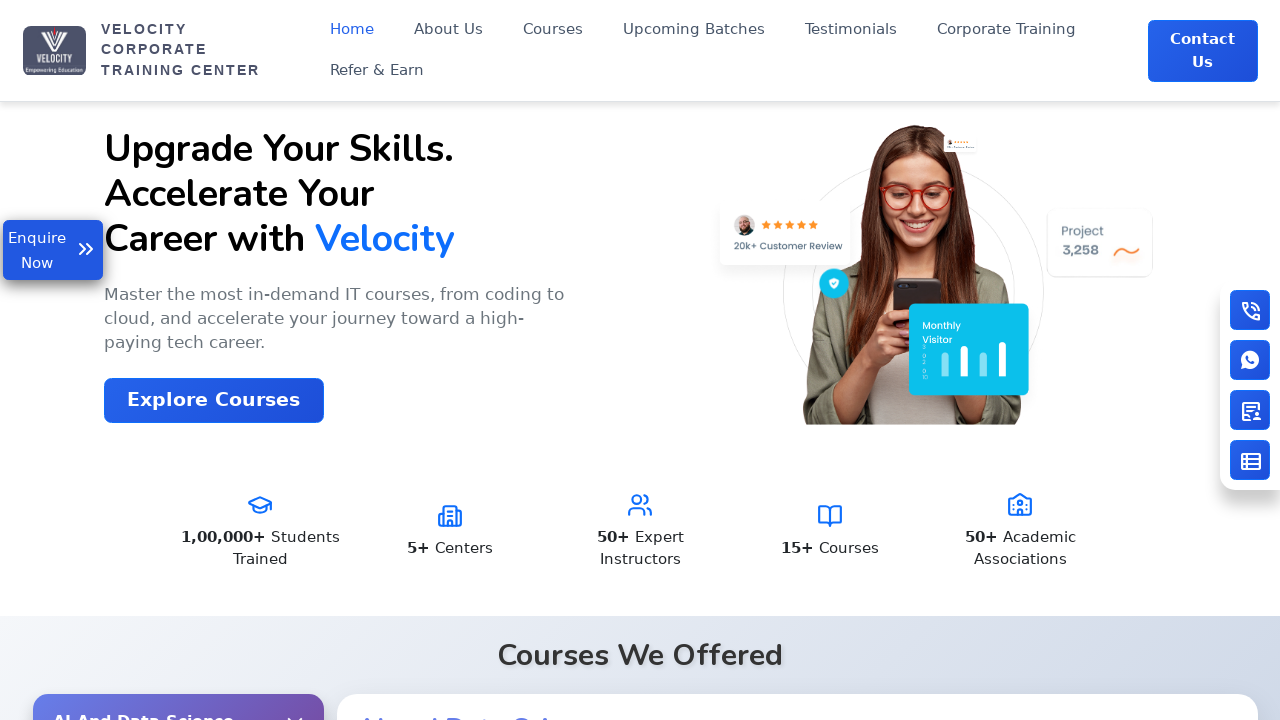

Navigated to http://vctcpune.com/
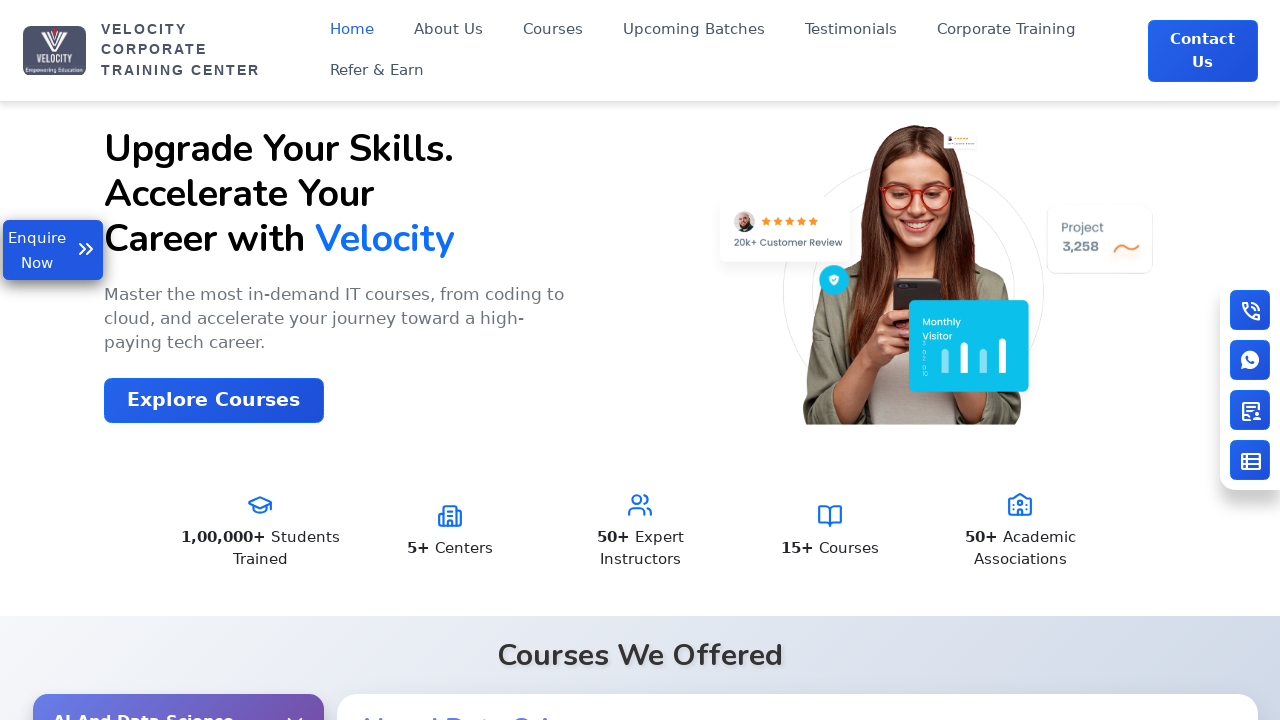

Minimized browser window by setting viewport to 100x100
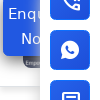

Waited for 1 second
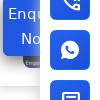

Maximized browser window by setting viewport to 1920x1080
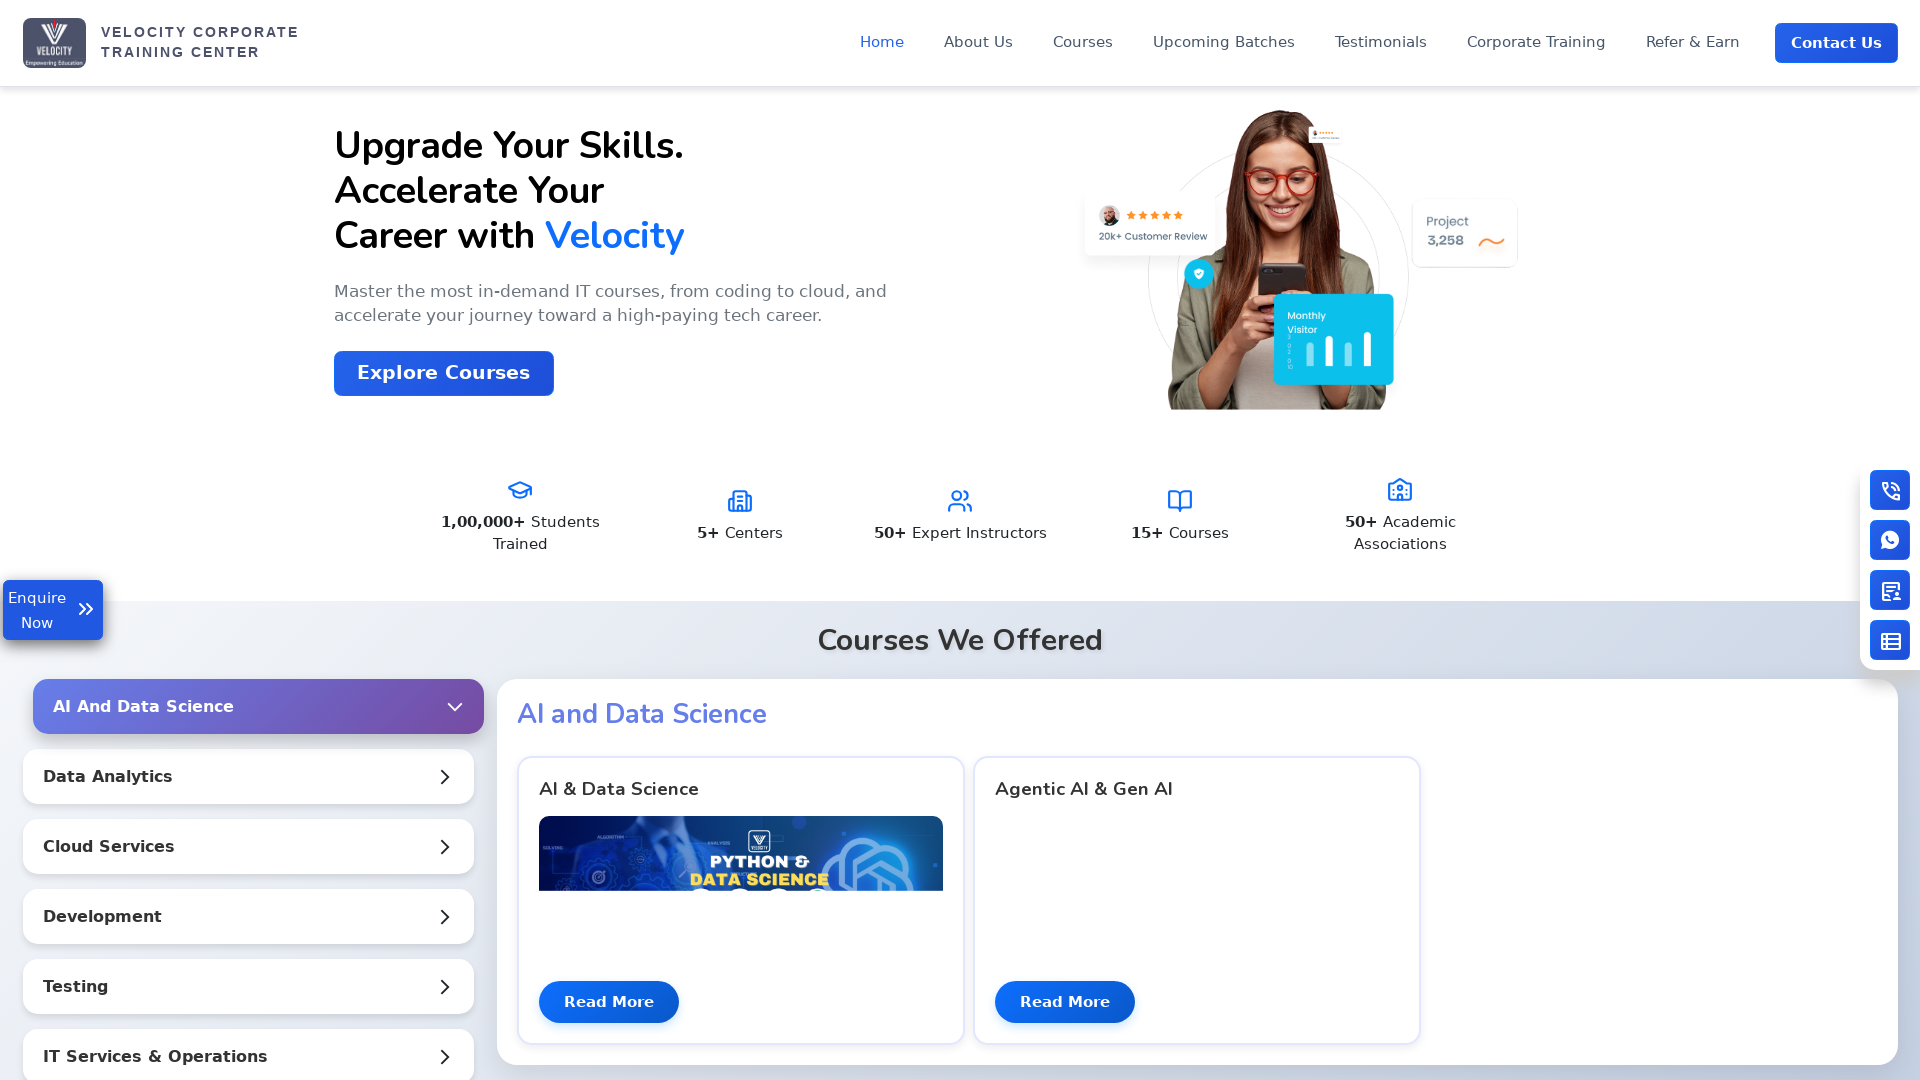

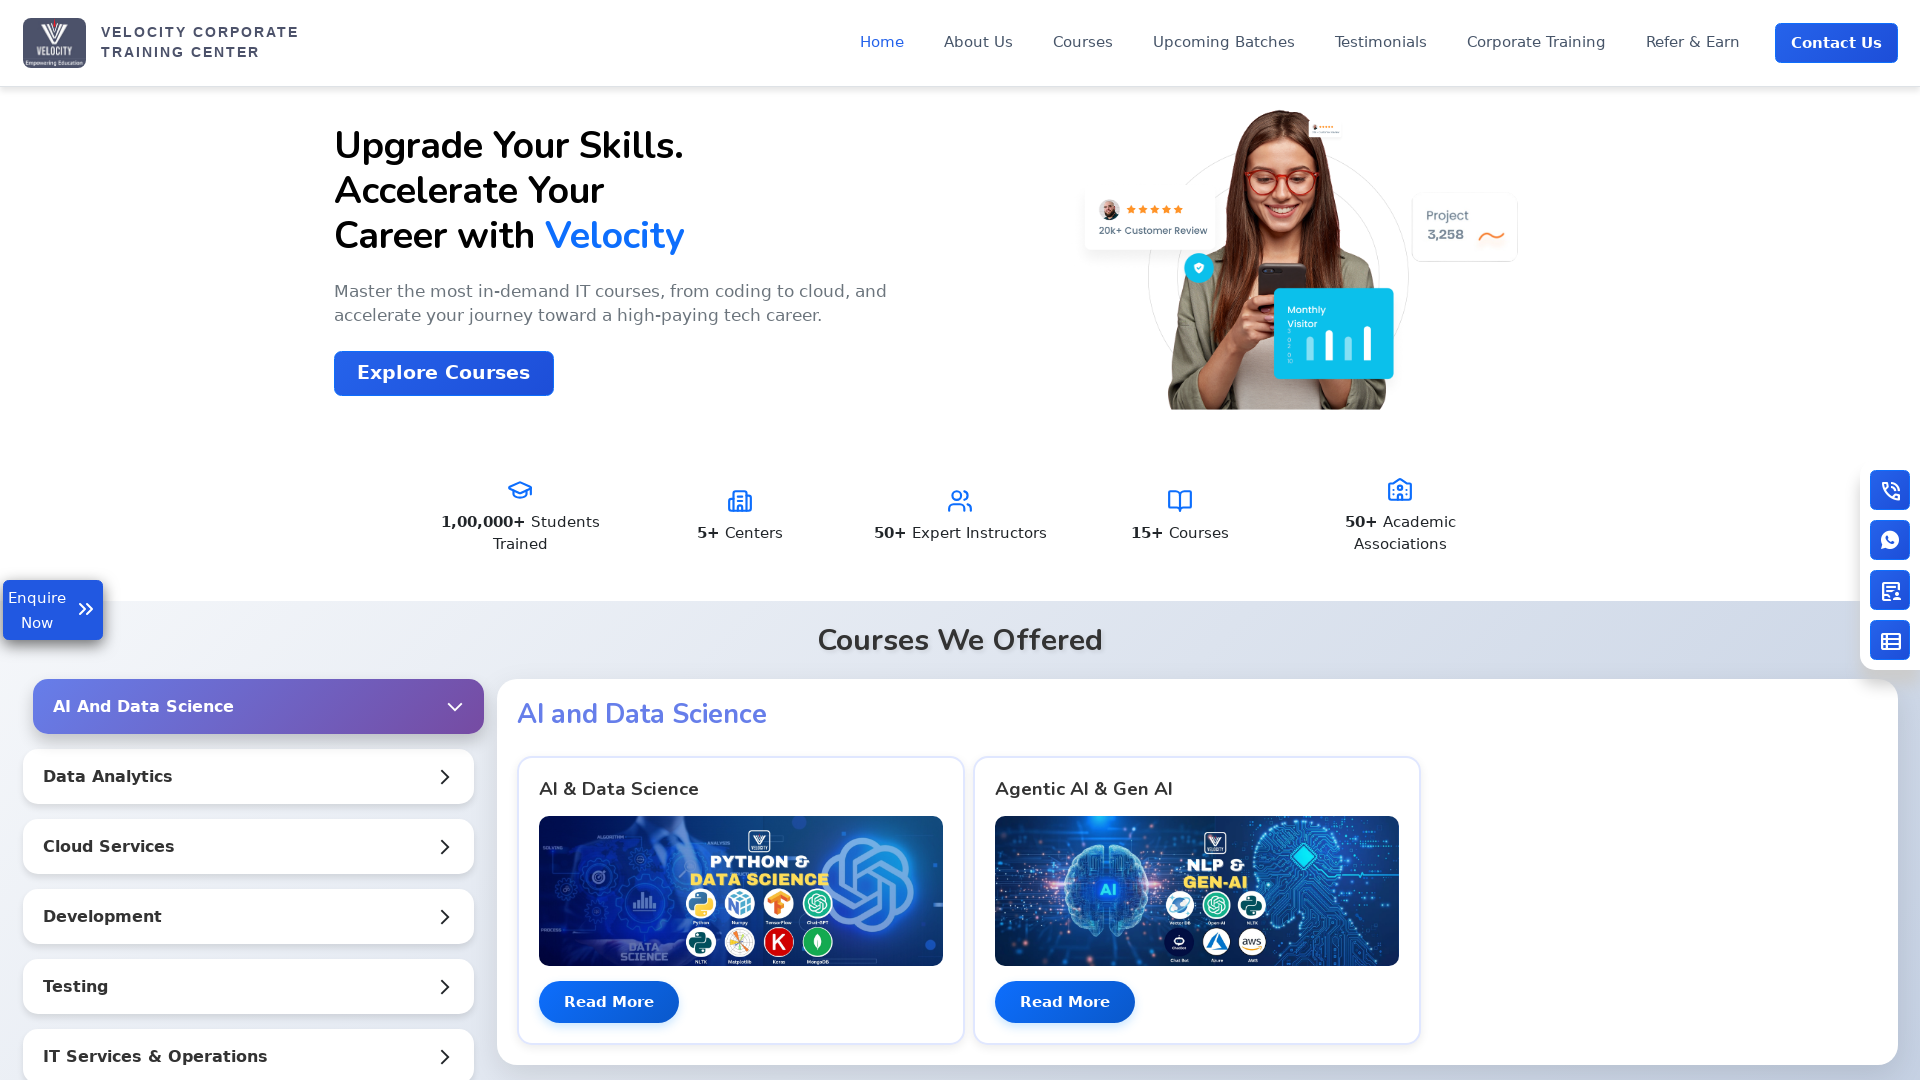